Tests passenger dropdown functionality by clicking to open the dropdown, incrementing the adult passenger count 4 times using the increment button, and then closing the dropdown.

Starting URL: https://www.rahulshettyacademy.com/dropdownsPractise

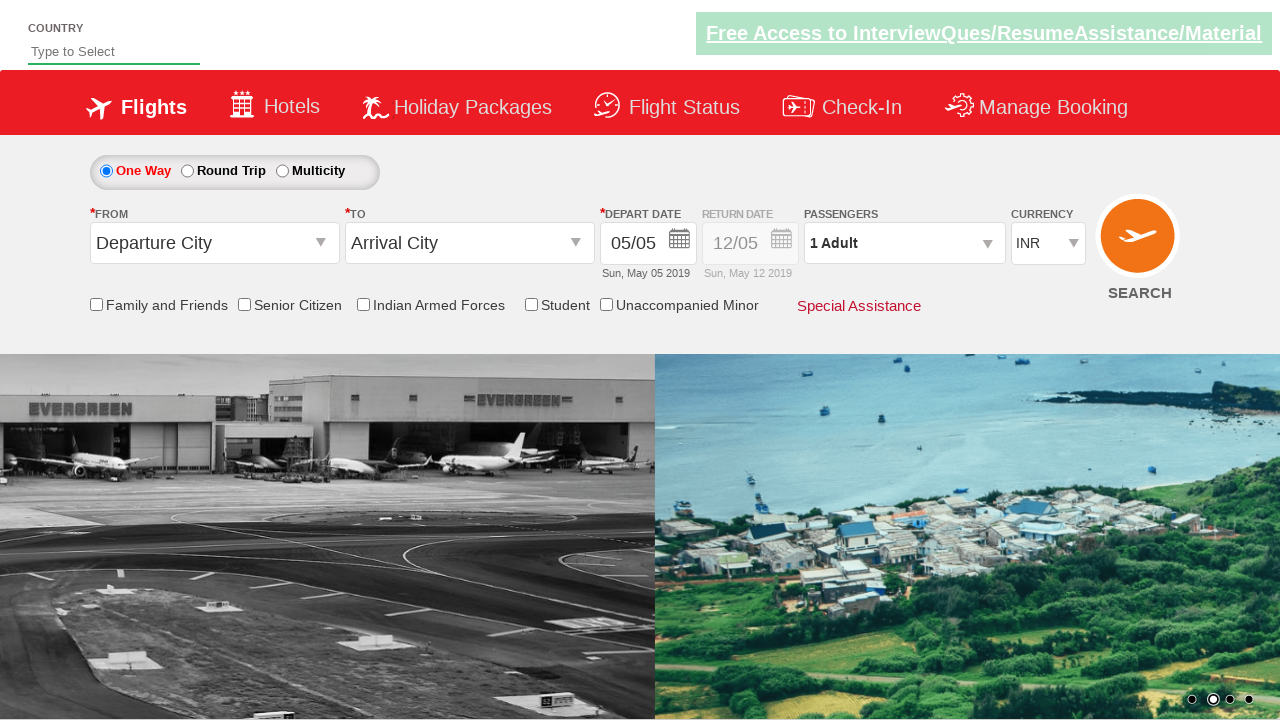

Clicked passenger info dropdown to open it at (904, 243) on #divpaxinfo
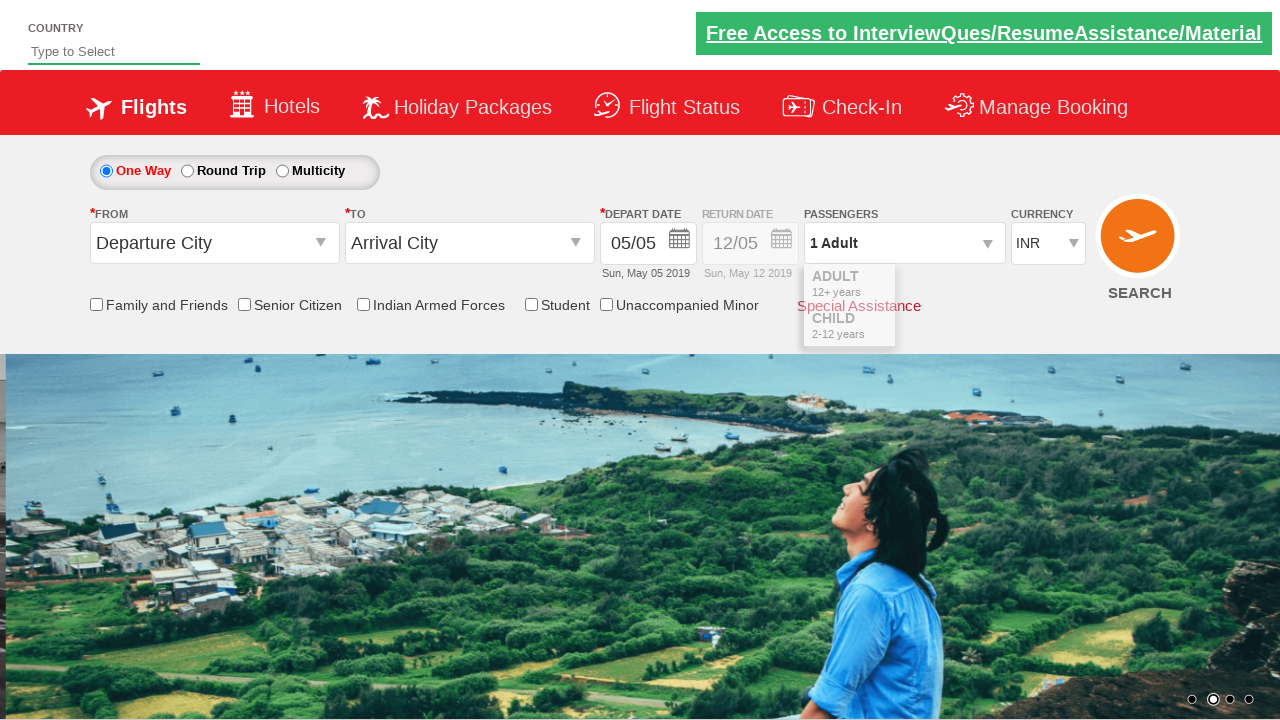

Waited for dropdown to become visible
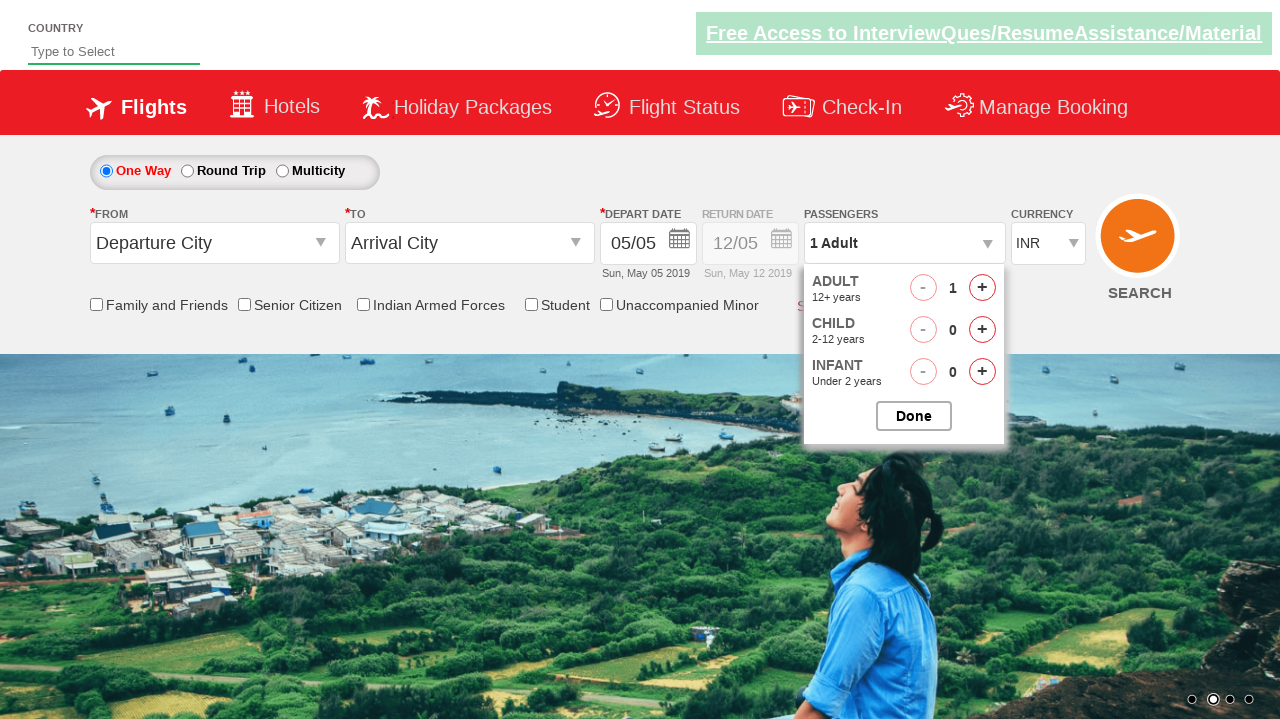

Incremented adult passenger count (iteration 1 of 4) at (982, 288) on #hrefIncAdt
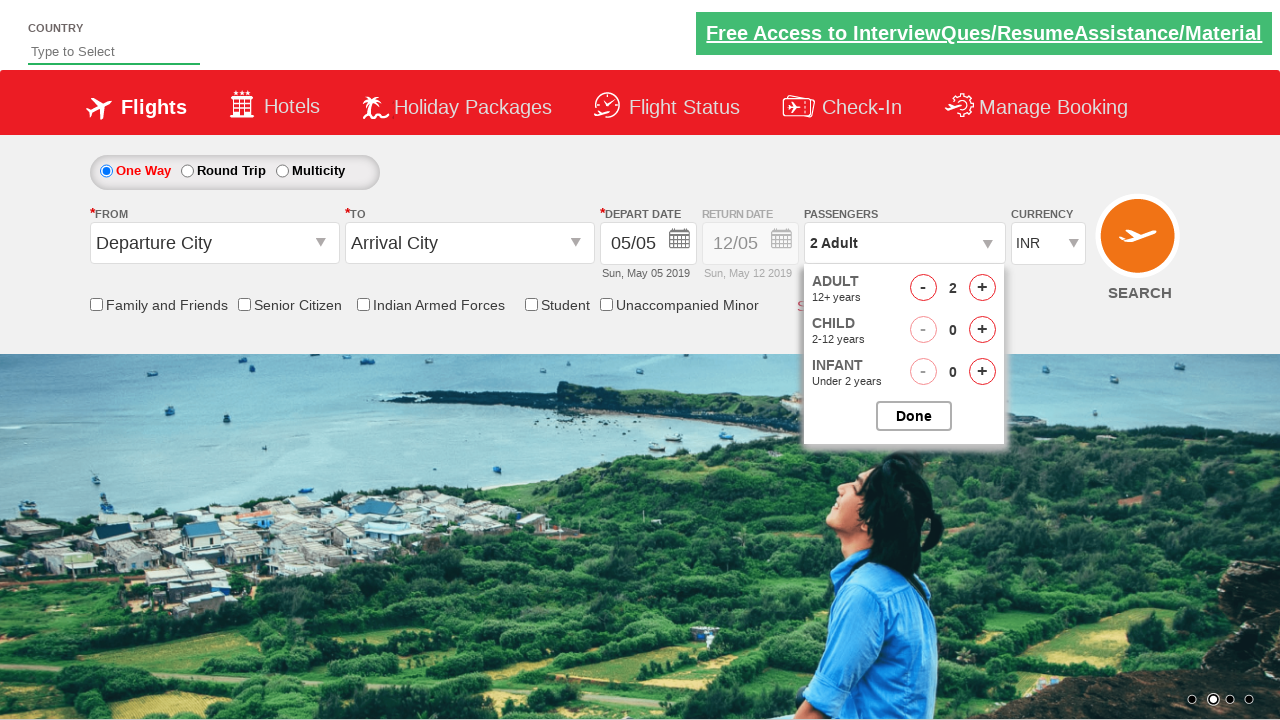

Incremented adult passenger count (iteration 2 of 4) at (982, 288) on #hrefIncAdt
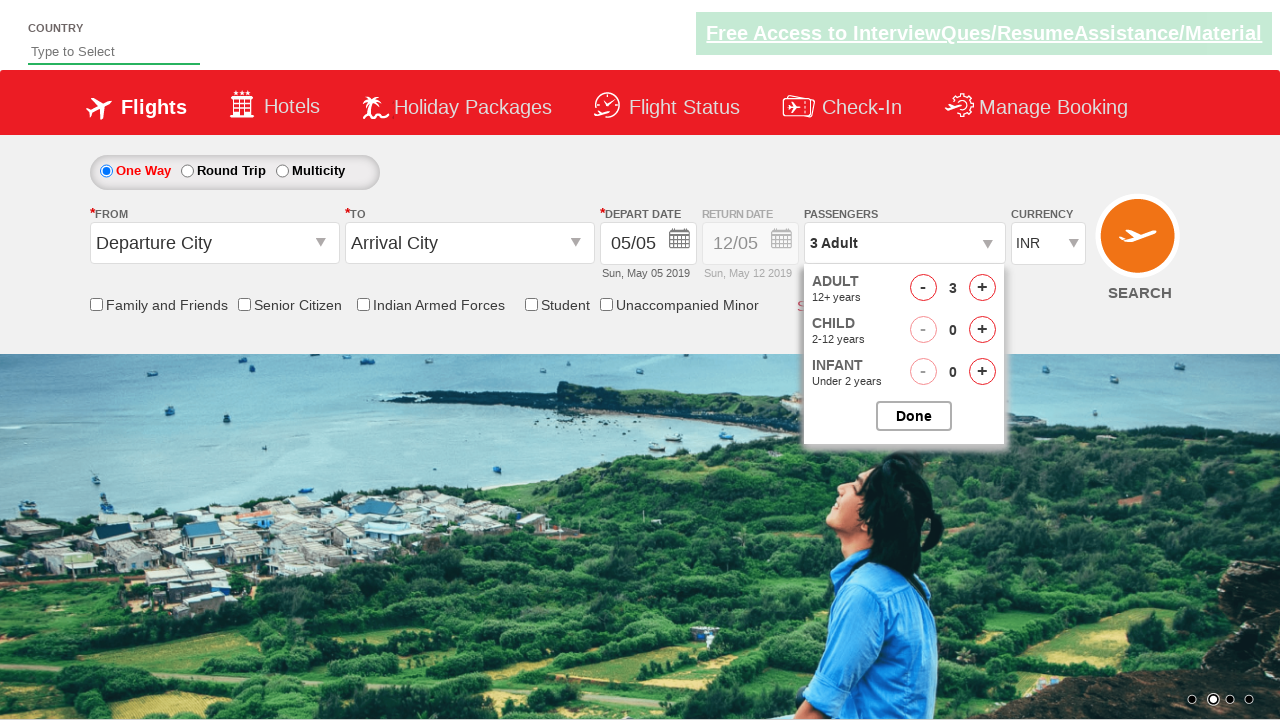

Incremented adult passenger count (iteration 3 of 4) at (982, 288) on #hrefIncAdt
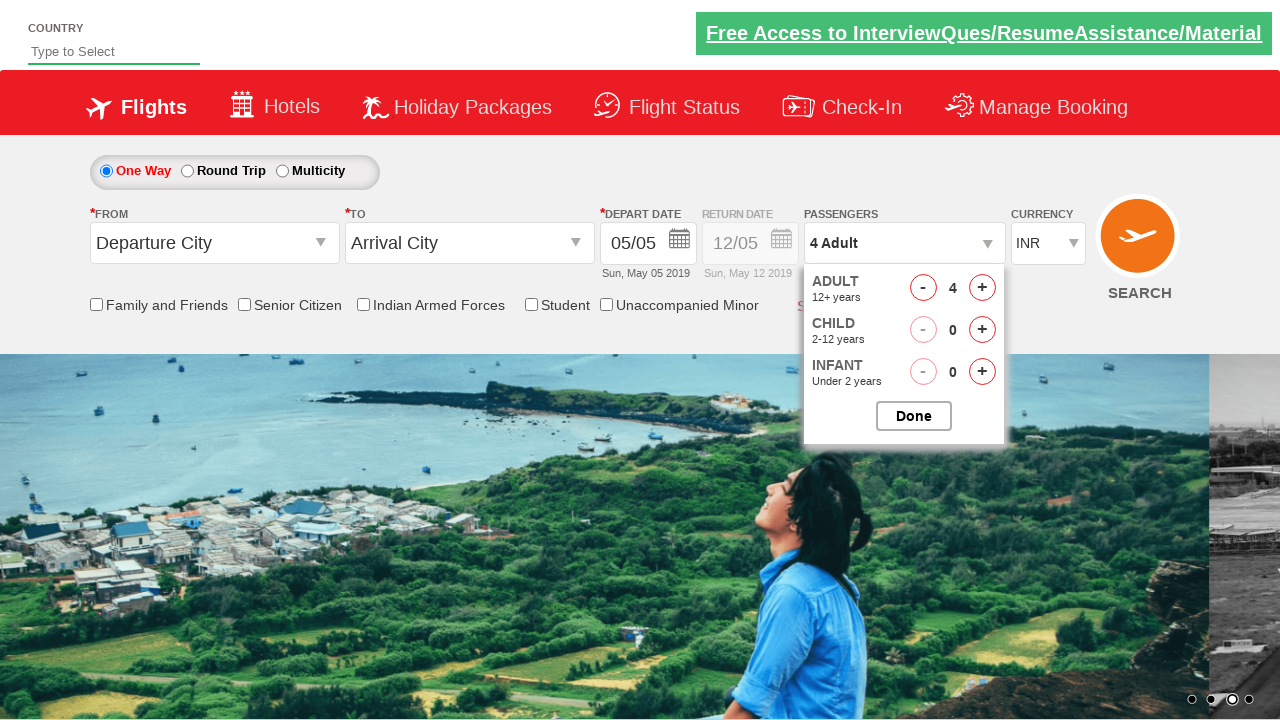

Incremented adult passenger count (iteration 4 of 4) at (982, 288) on #hrefIncAdt
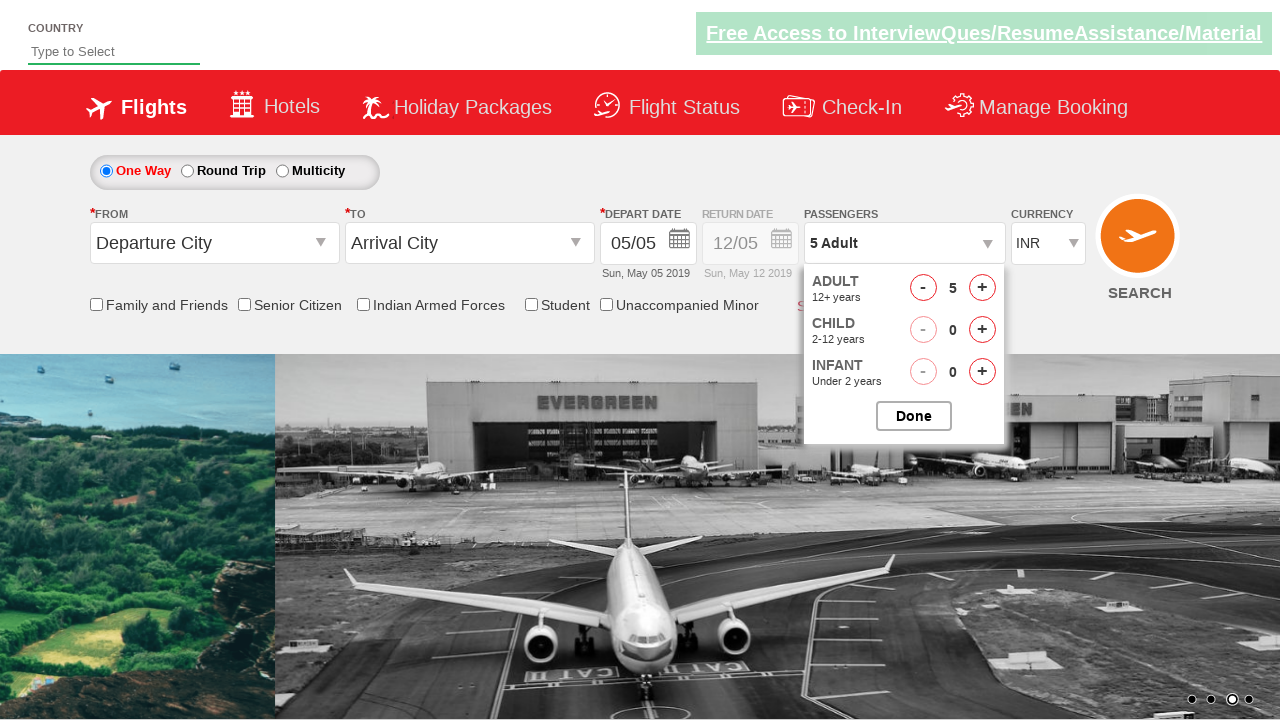

Retrieved passenger info text from dropdown
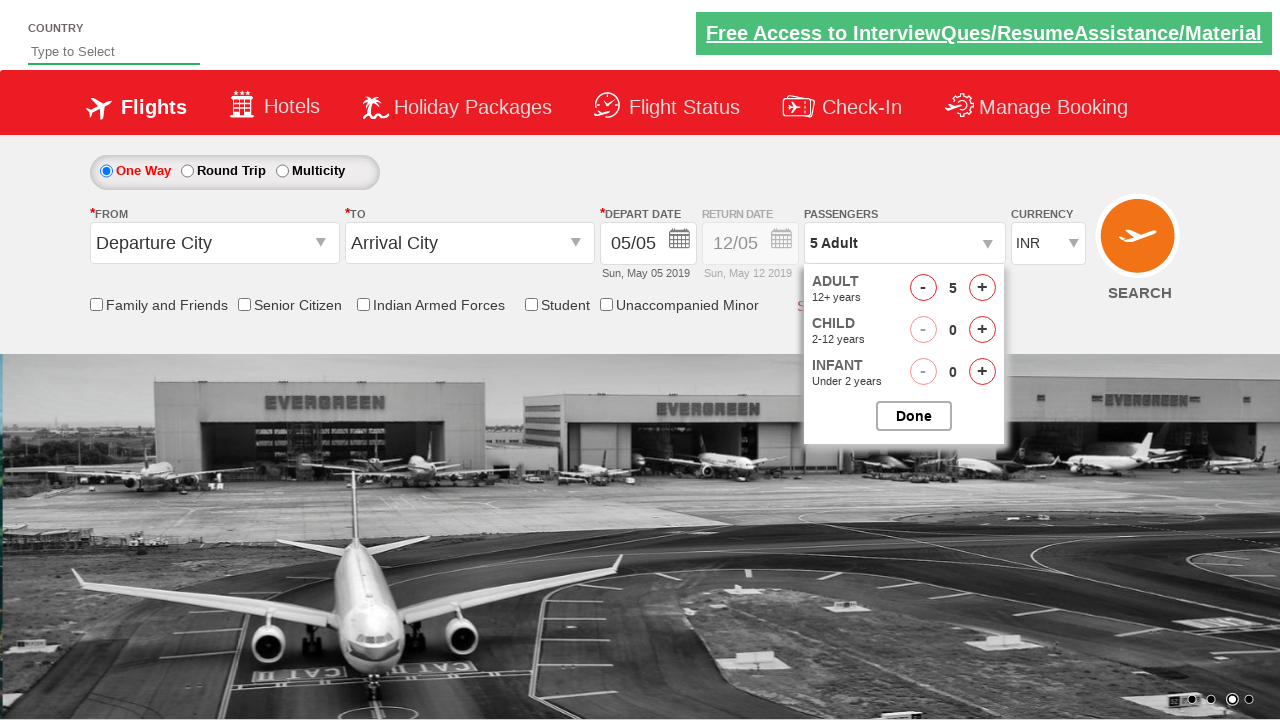

Closed passenger options dropdown at (914, 416) on #btnclosepaxoption
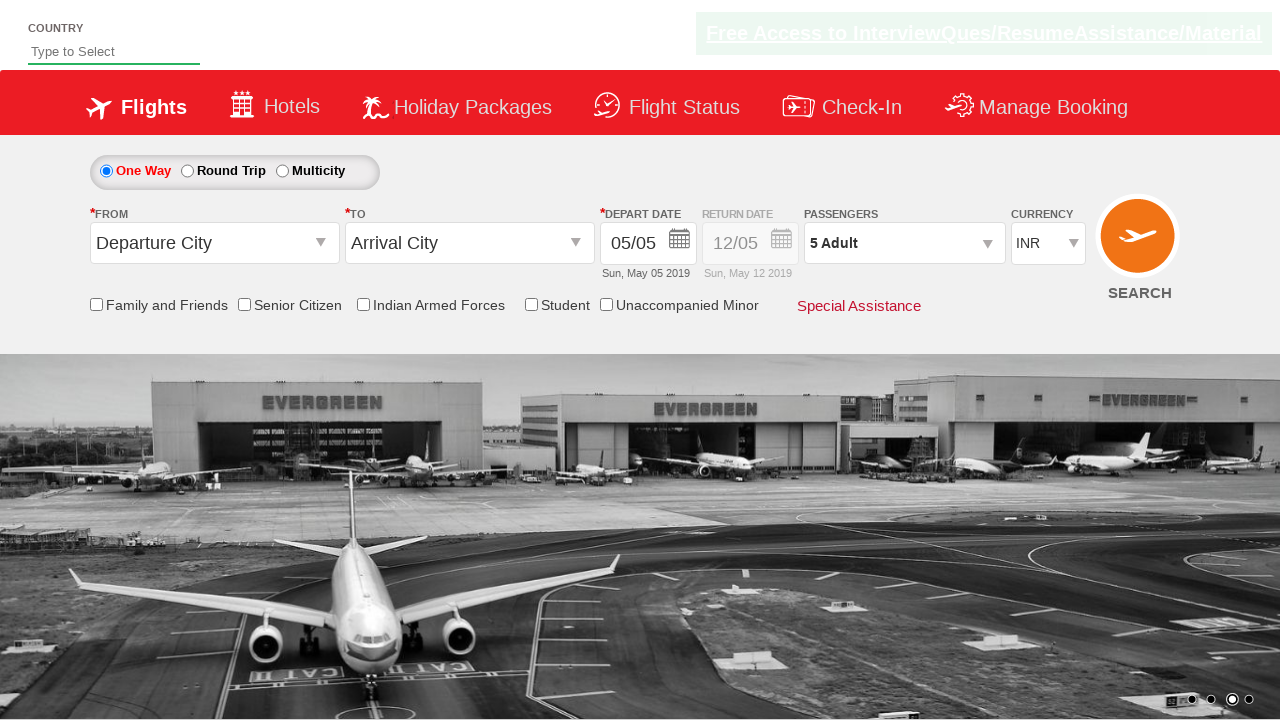

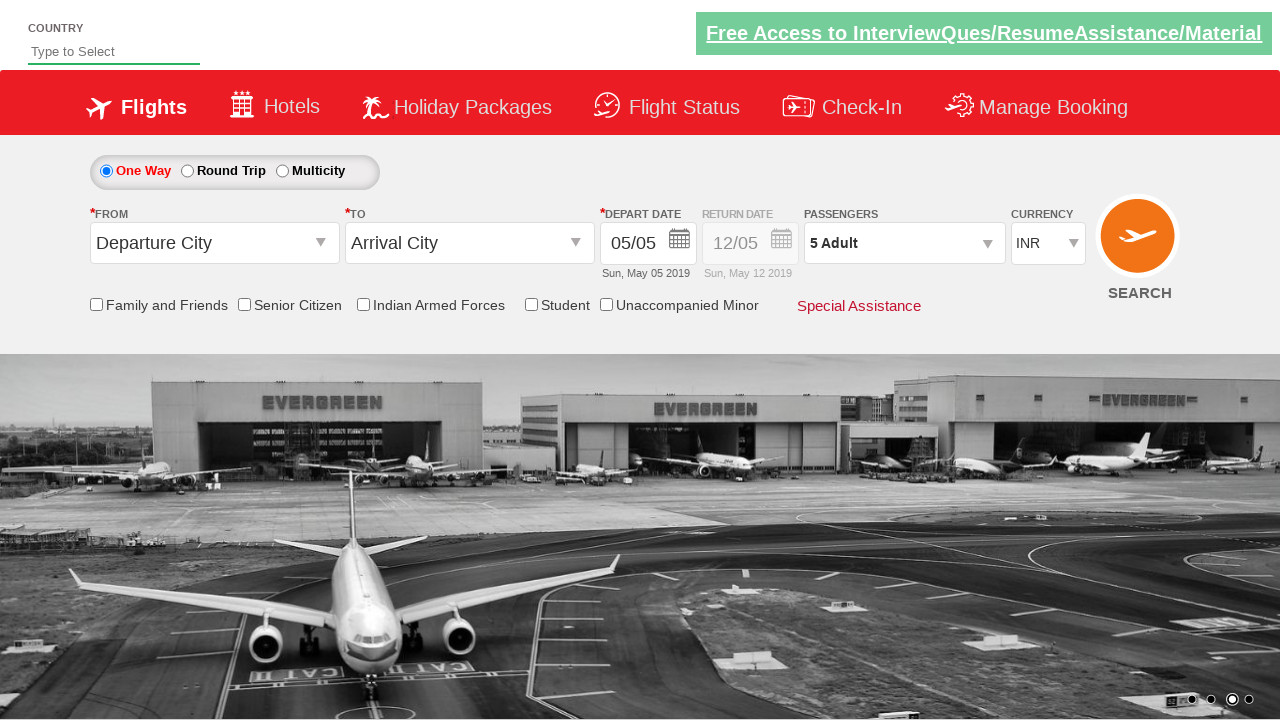